Tests selecting an option from a dropdown using Playwright's built-in select_option method by visible text "Option 1"

Starting URL: https://the-internet.herokuapp.com/dropdown

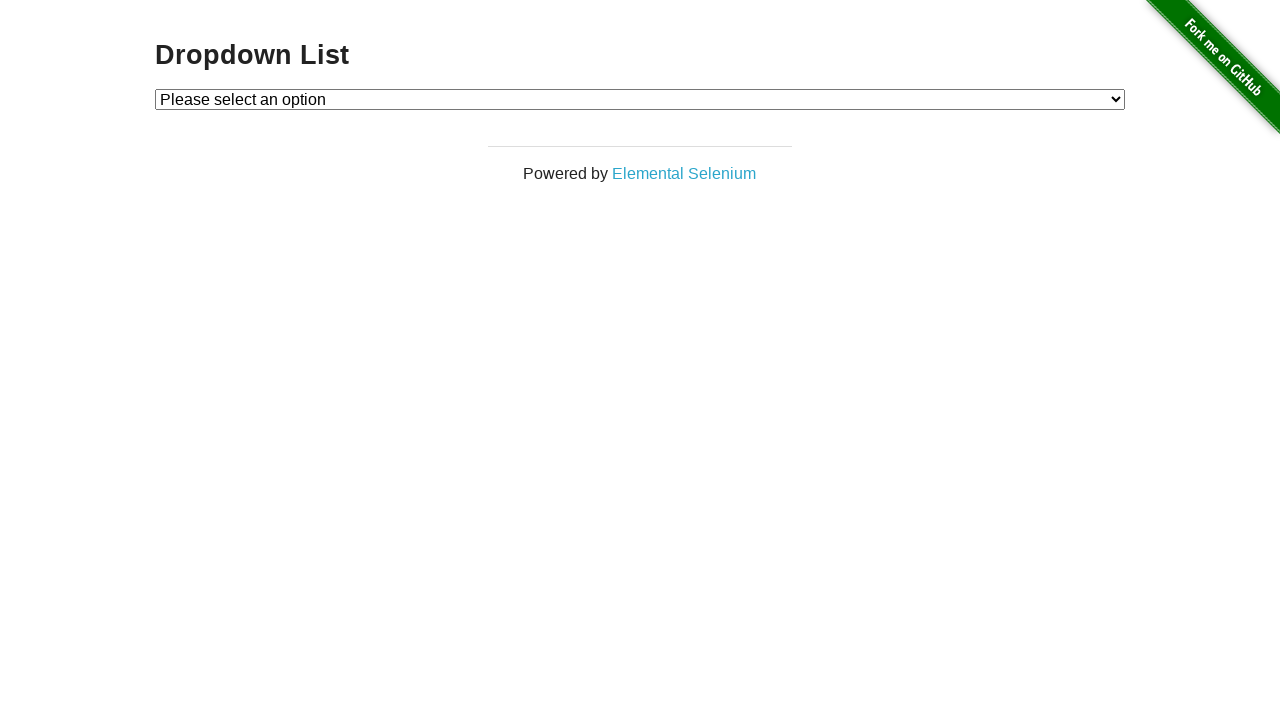

Waited for dropdown element to be visible
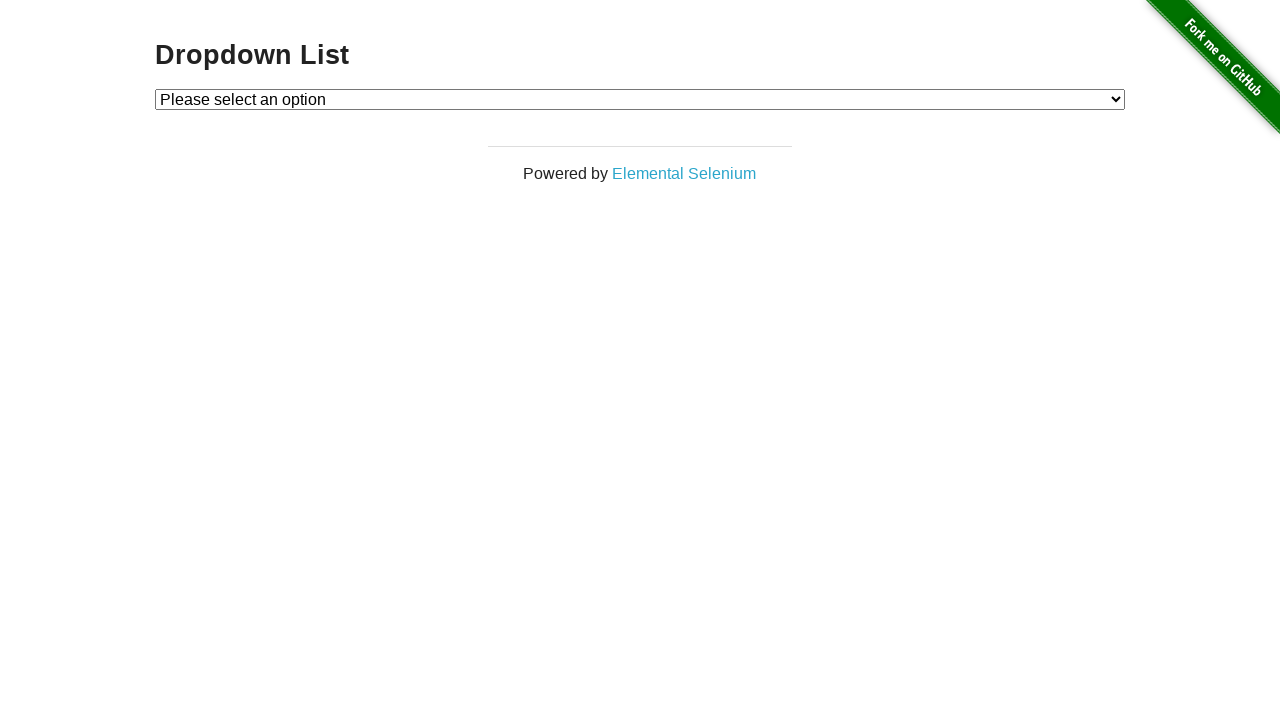

Selected 'Option 1' from dropdown using visible text on #dropdown
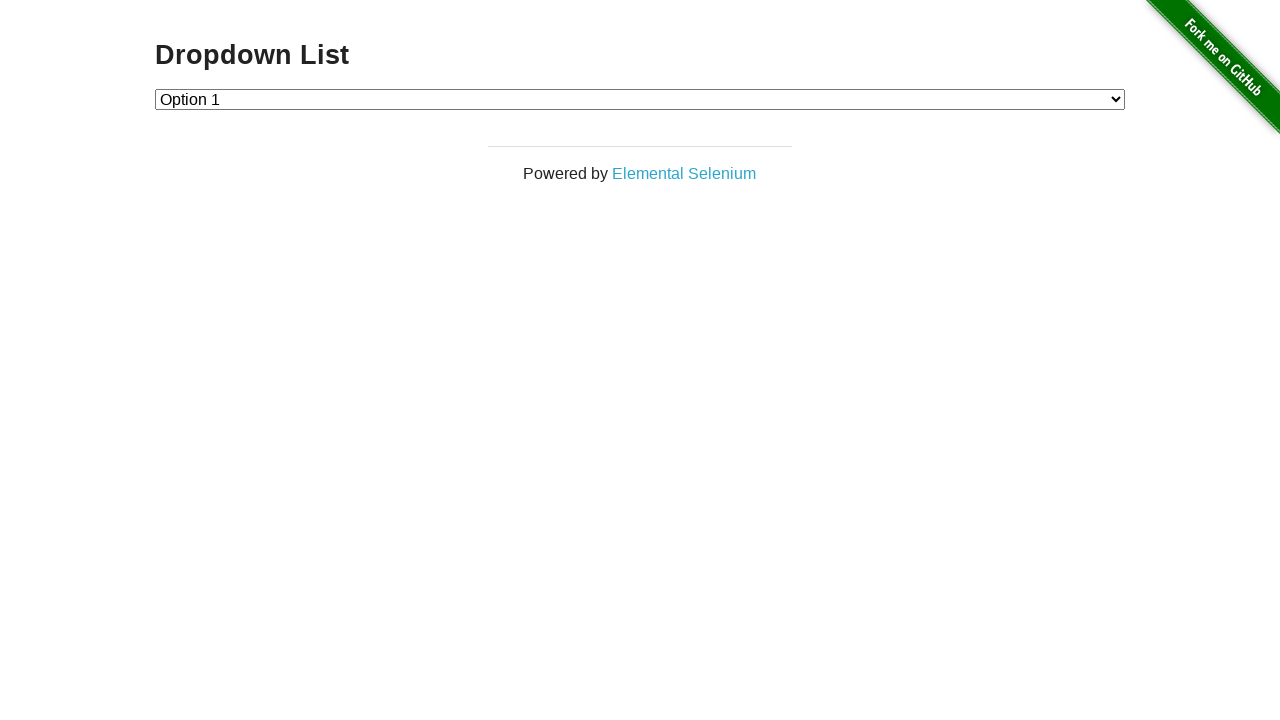

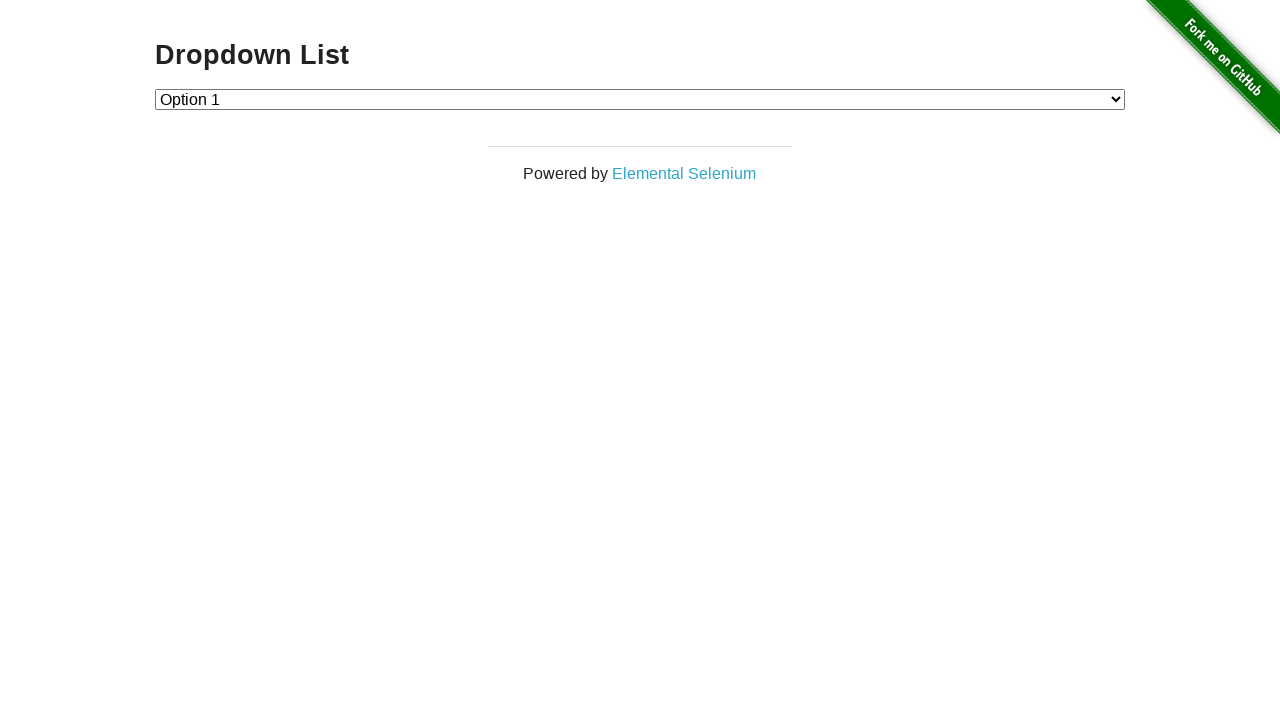